Tests the A/B Testing page by clicking the A/B Testing link from the homepage and verifying the page loads

Starting URL: https://the-internet.herokuapp.com/

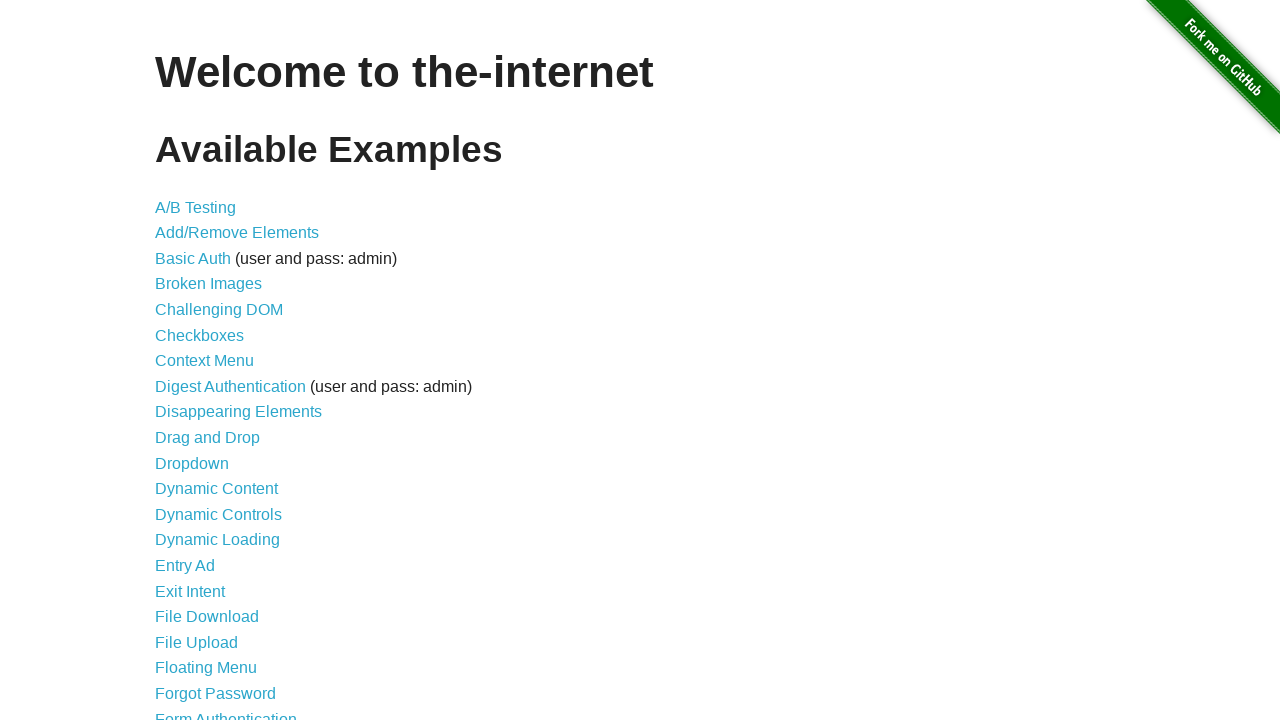

Clicked A/B Testing link from homepage at (196, 207) on internal:role=link[name="A/B Testing"i]
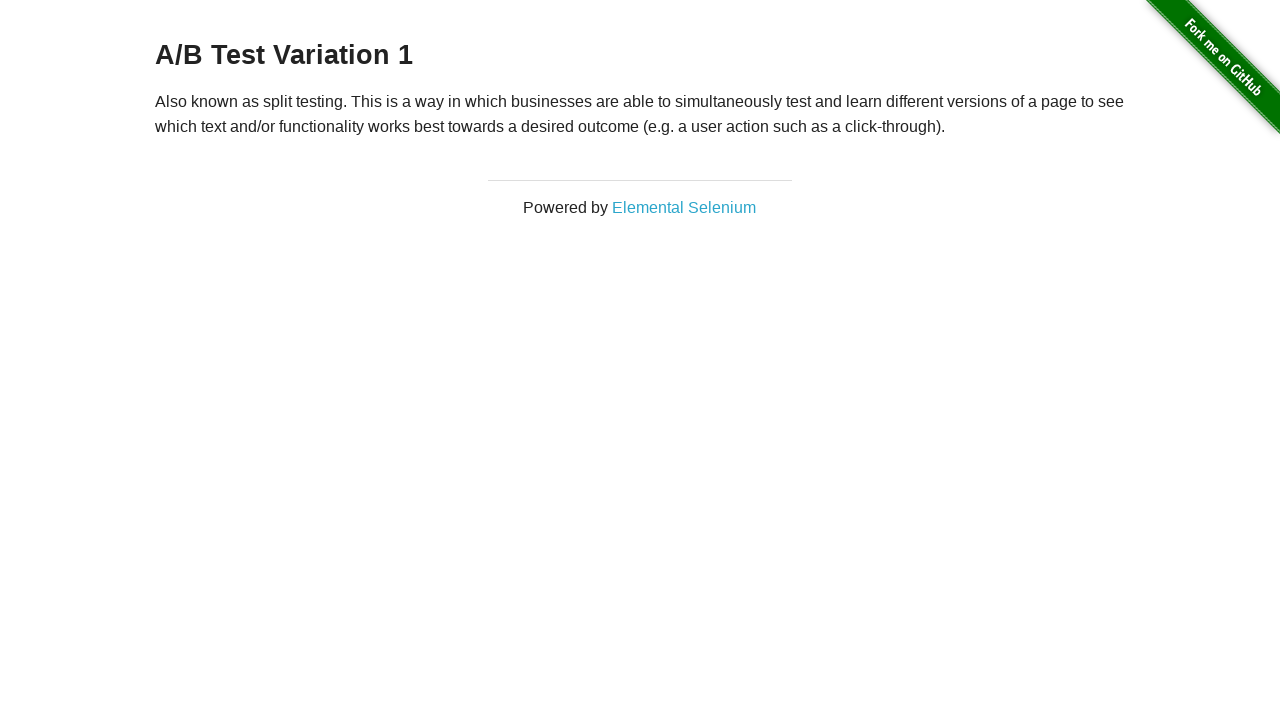

A/B Testing page loaded successfully
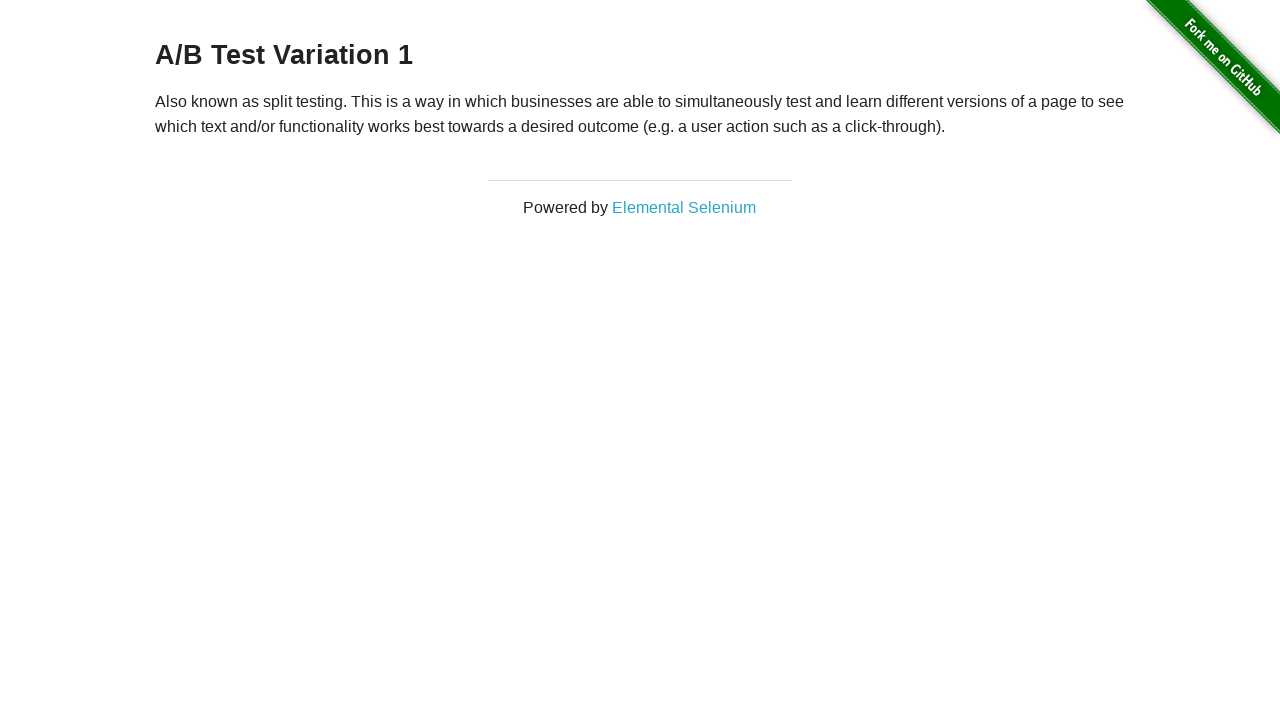

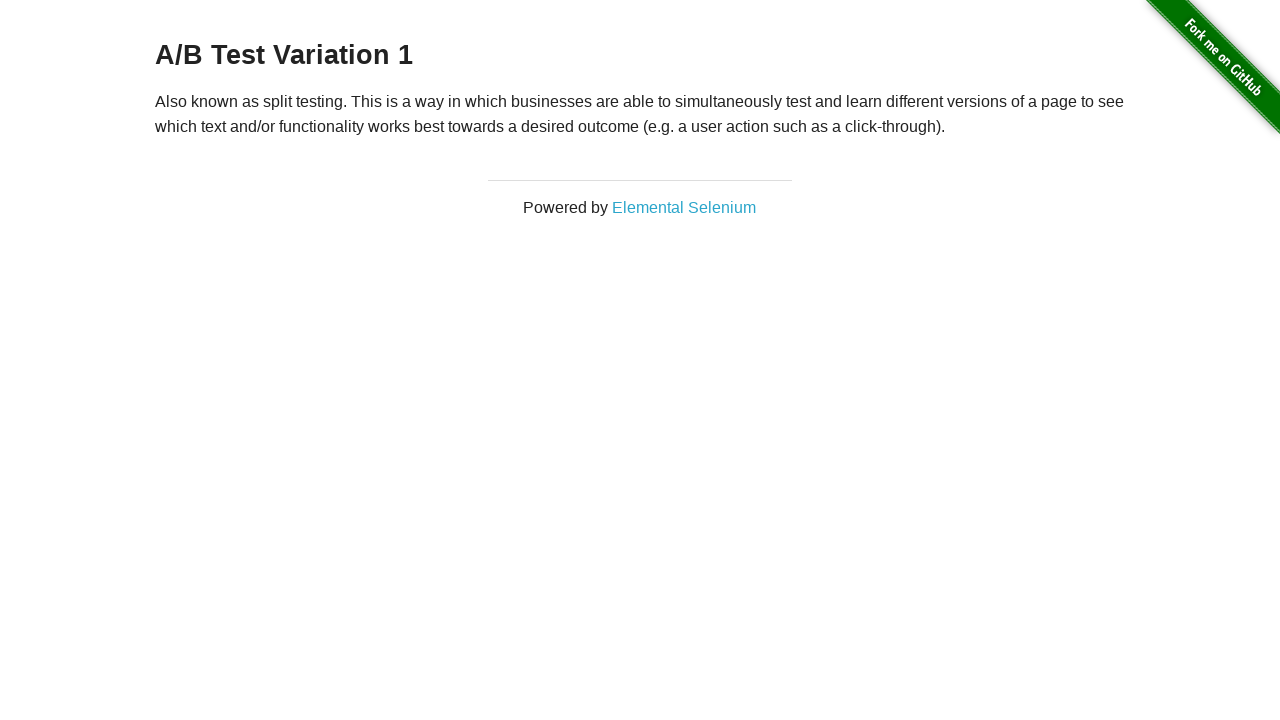